Tests various form controls including checkboxes, passenger count selection, and radio buttons on a flight booking form

Starting URL: https://rahulshettyacademy.com/dropdownsPractise/

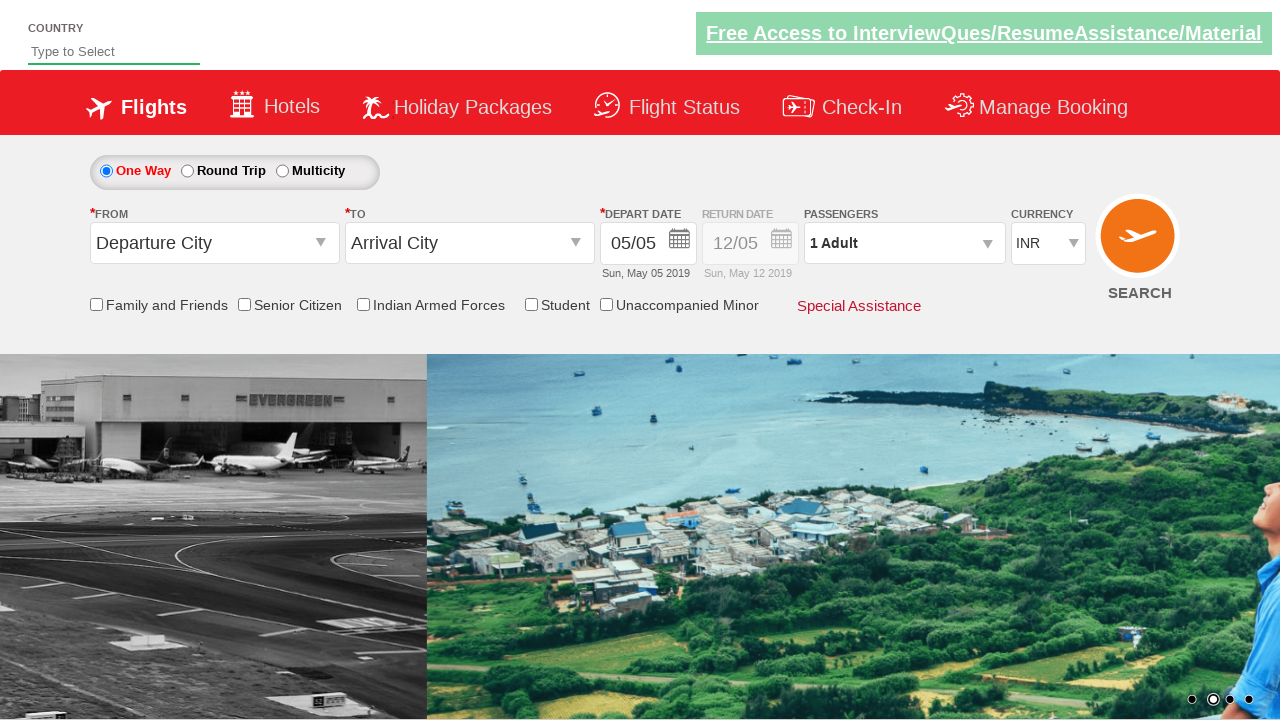

Verified senior citizen discount checkbox is initially unchecked
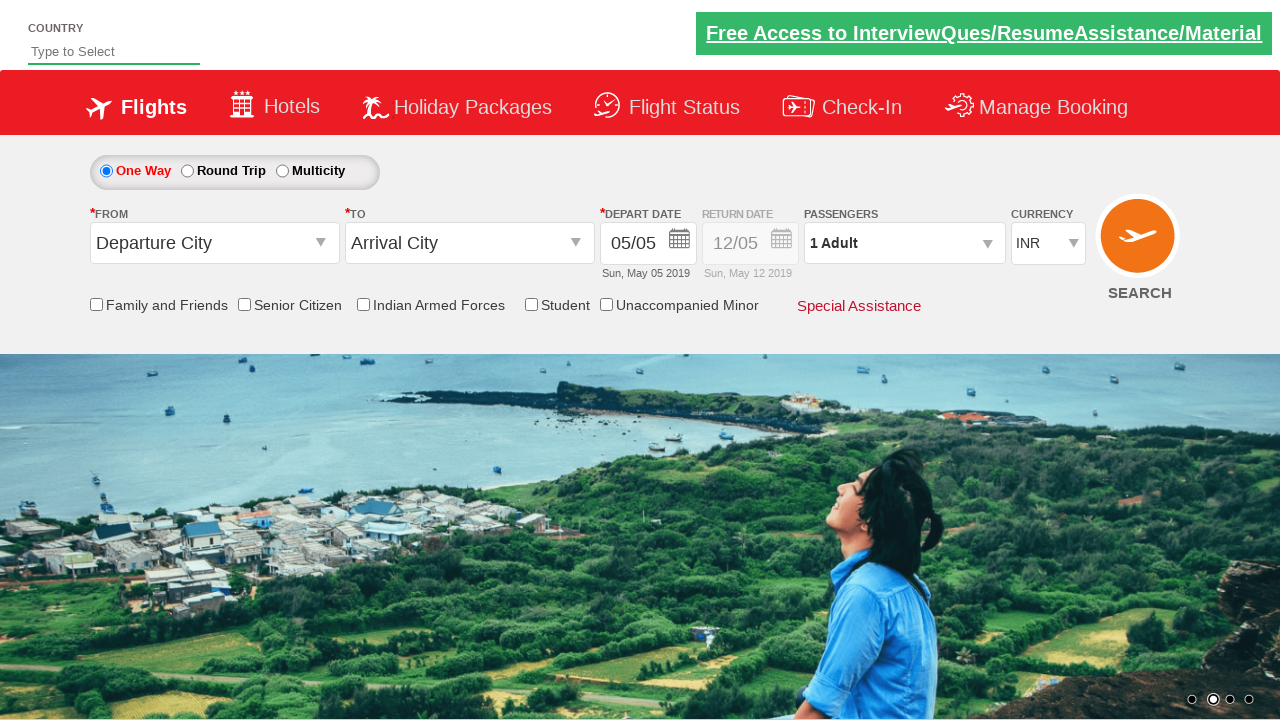

Clicked senior citizen discount checkbox at (244, 304) on input[id*='SeniorCitizenDiscount']
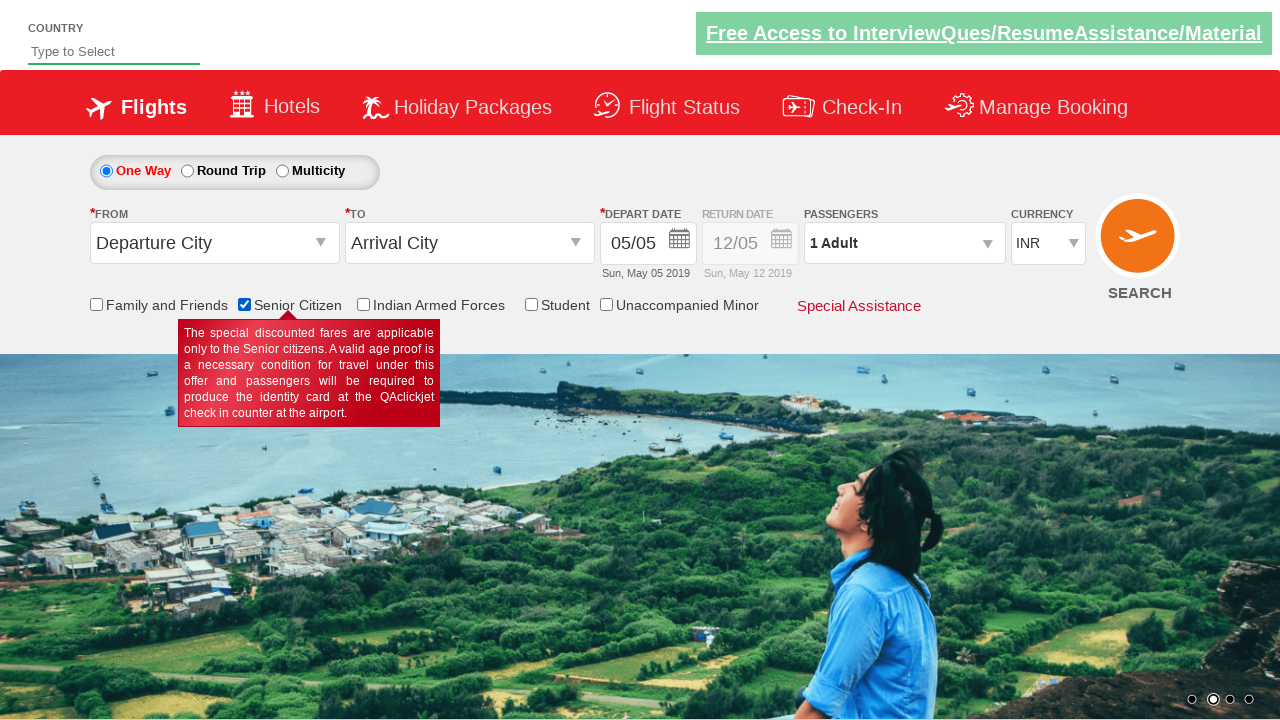

Verified senior citizen discount checkbox is now checked
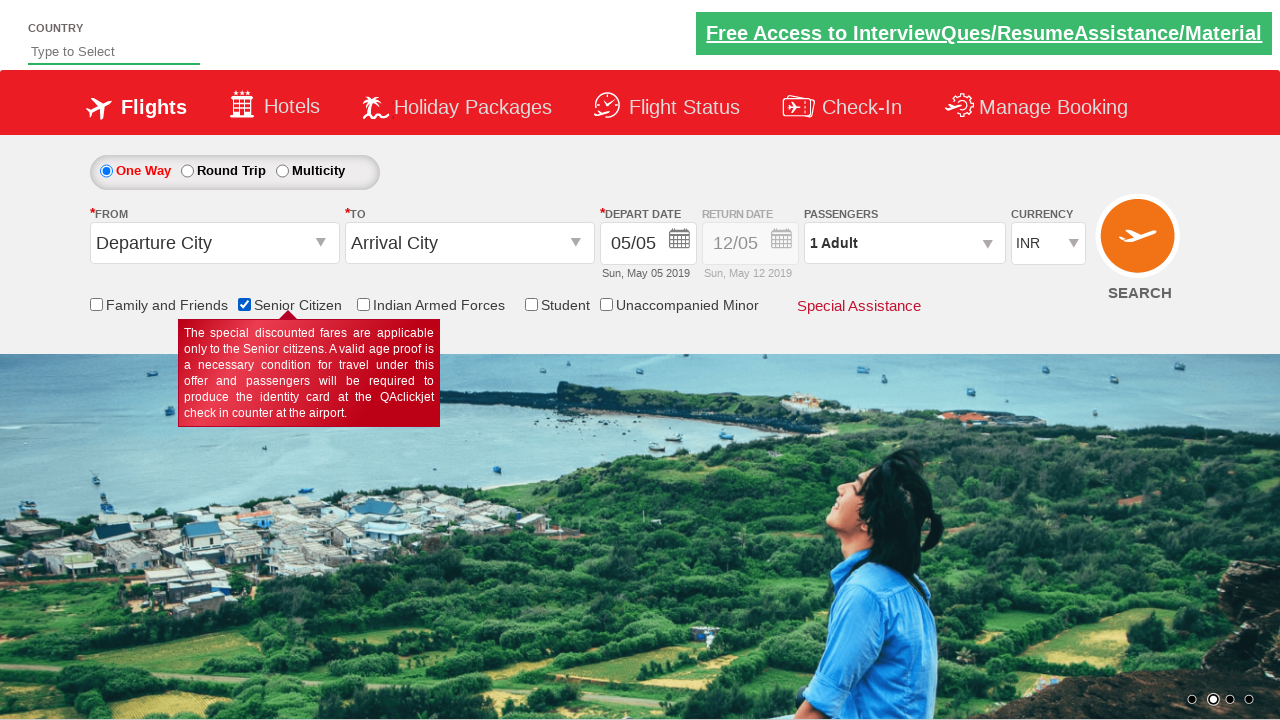

Counted total checkboxes on page: 6
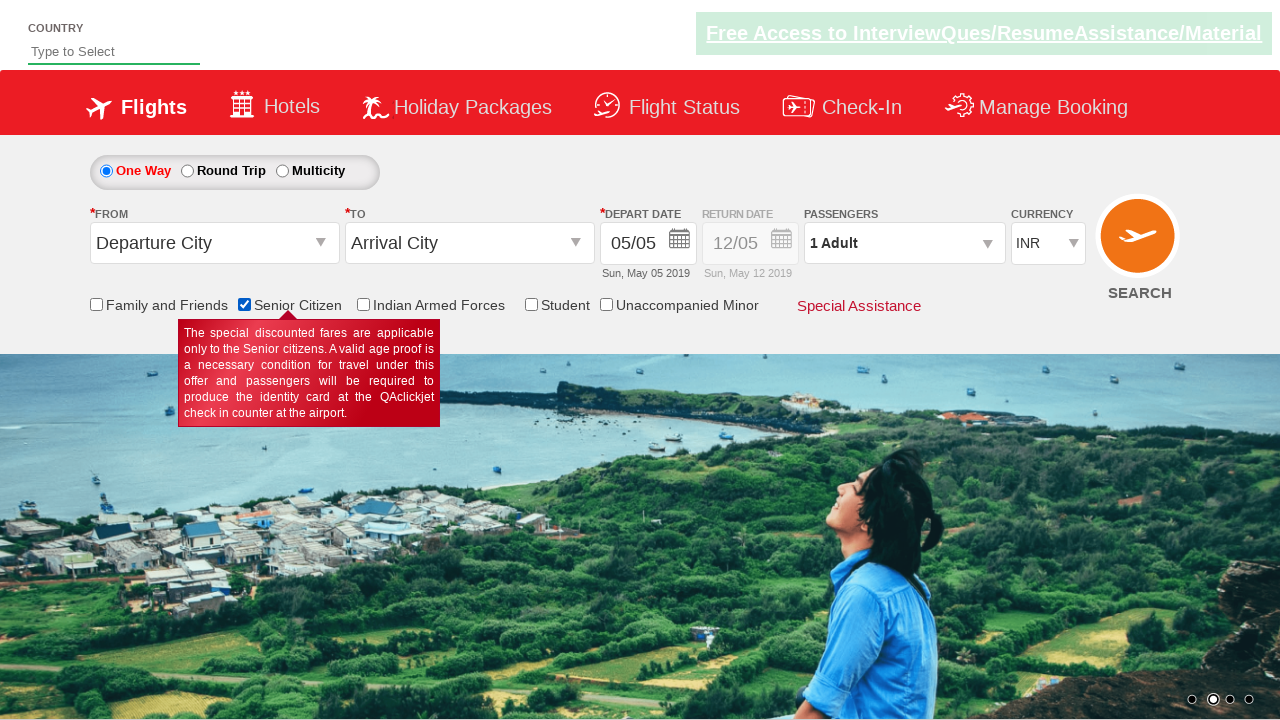

Clicked on passenger info div to open dropdown at (904, 243) on #divpaxinfo
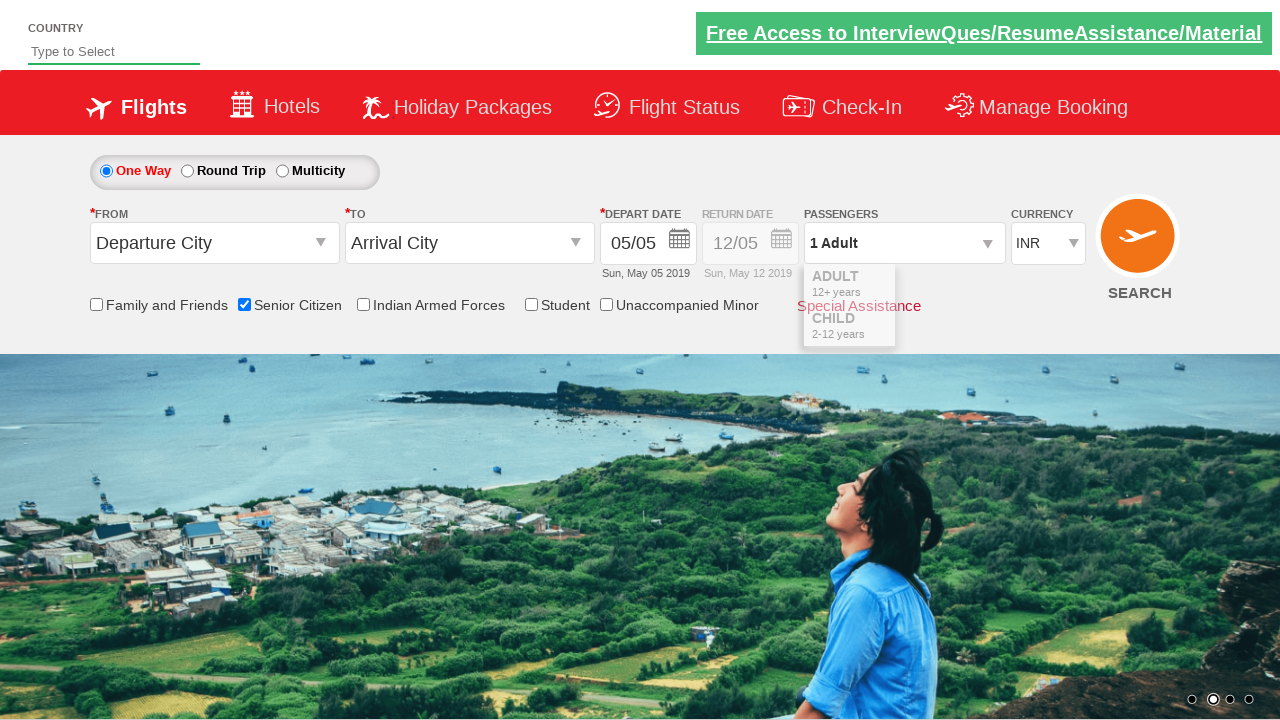

Waited 2 seconds for dropdown to load
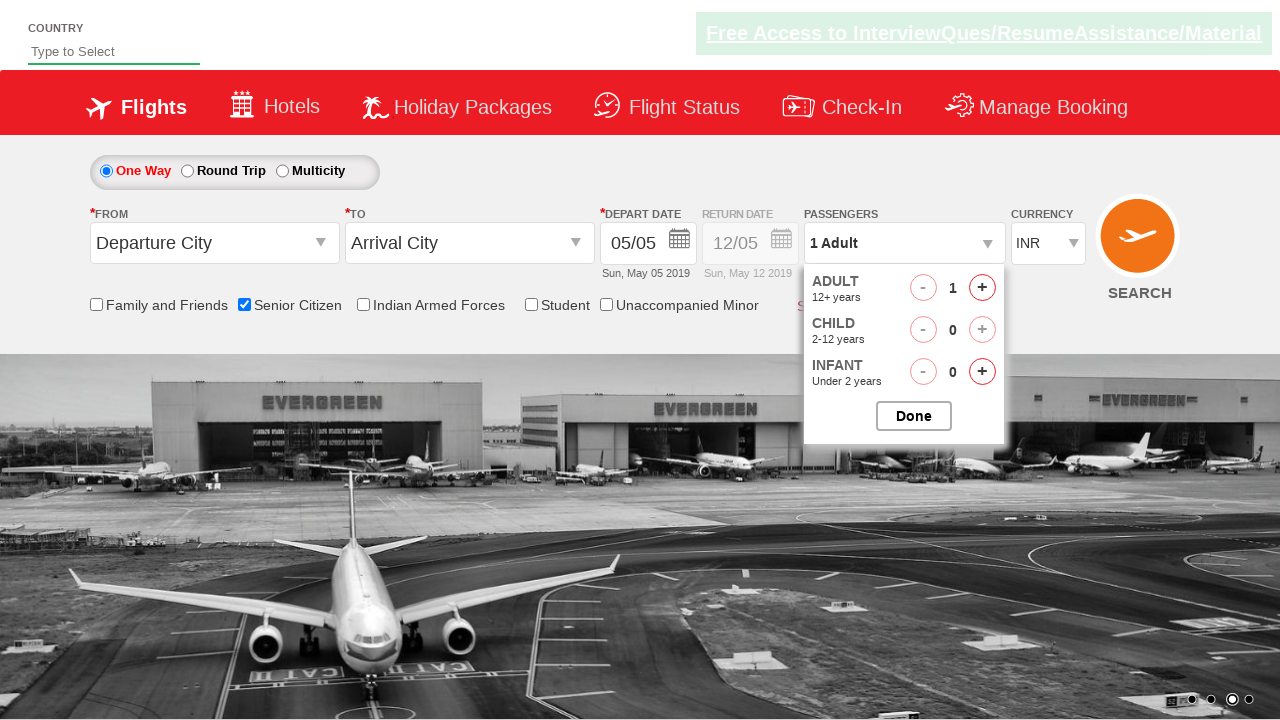

Clicked increment adult button (iteration 1/4) at (982, 288) on #hrefIncAdt
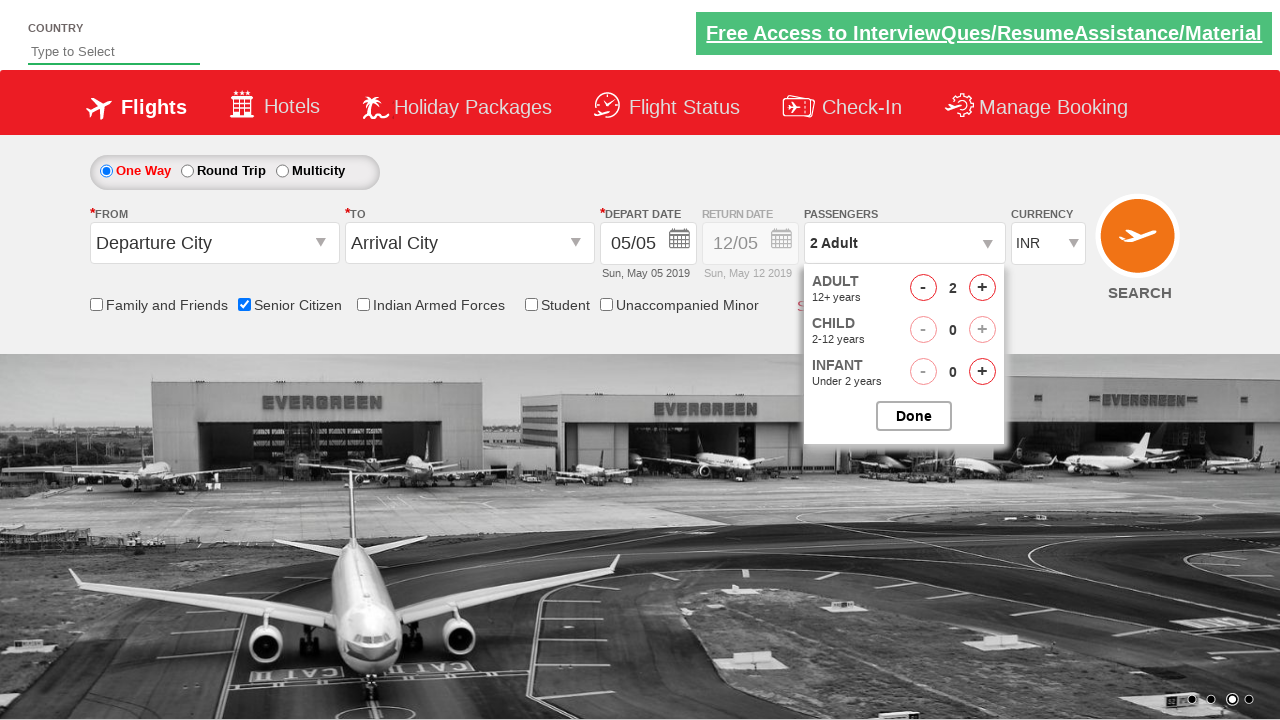

Clicked increment adult button (iteration 2/4) at (982, 288) on #hrefIncAdt
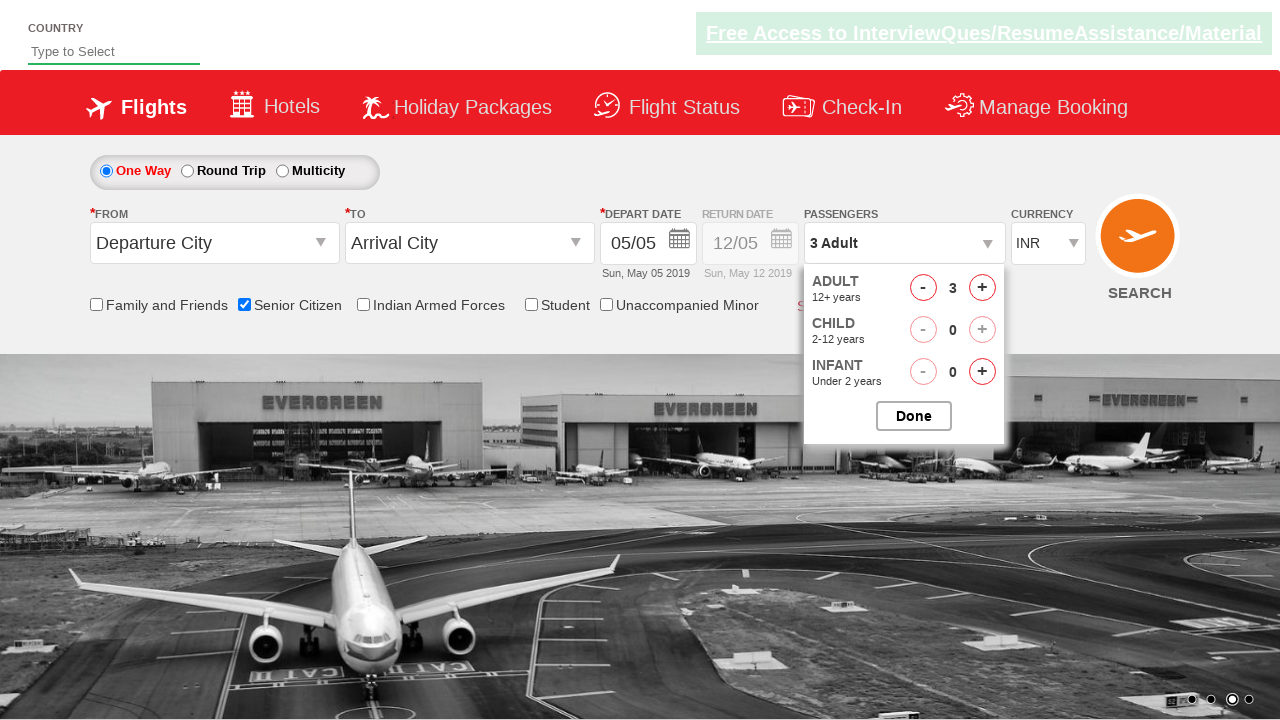

Clicked increment adult button (iteration 3/4) at (982, 288) on #hrefIncAdt
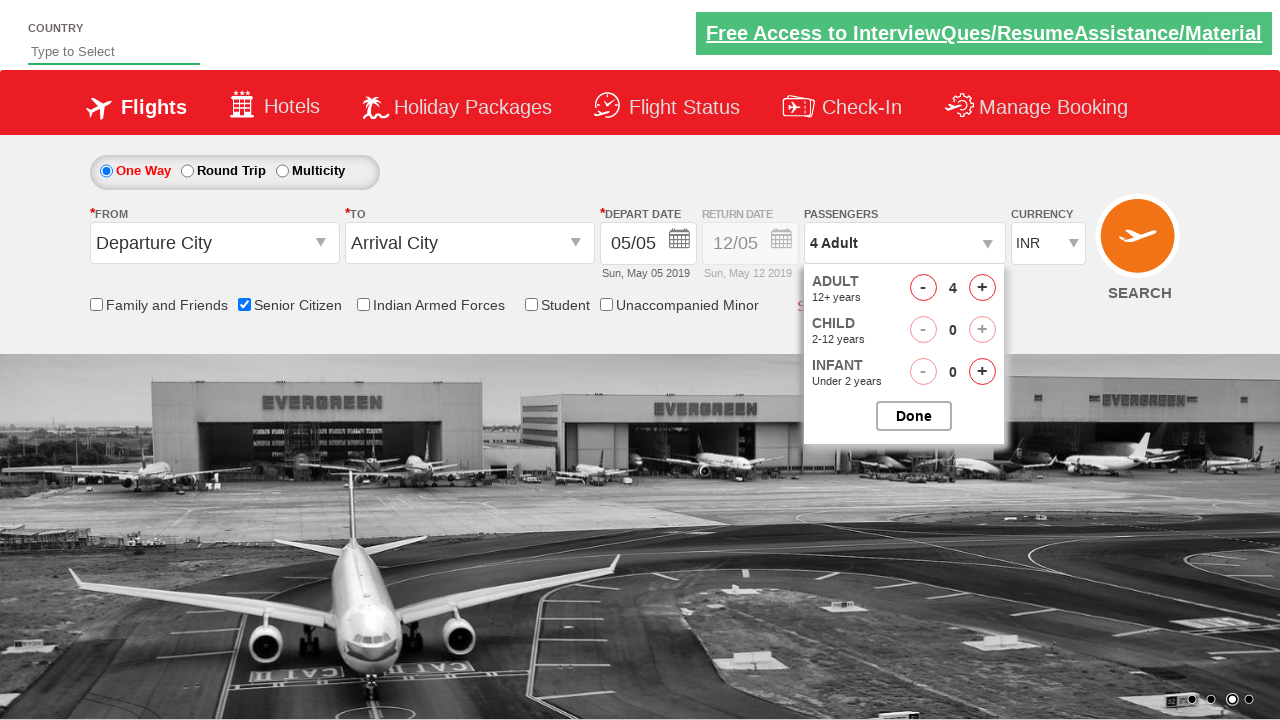

Clicked increment adult button (iteration 4/4) at (982, 288) on #hrefIncAdt
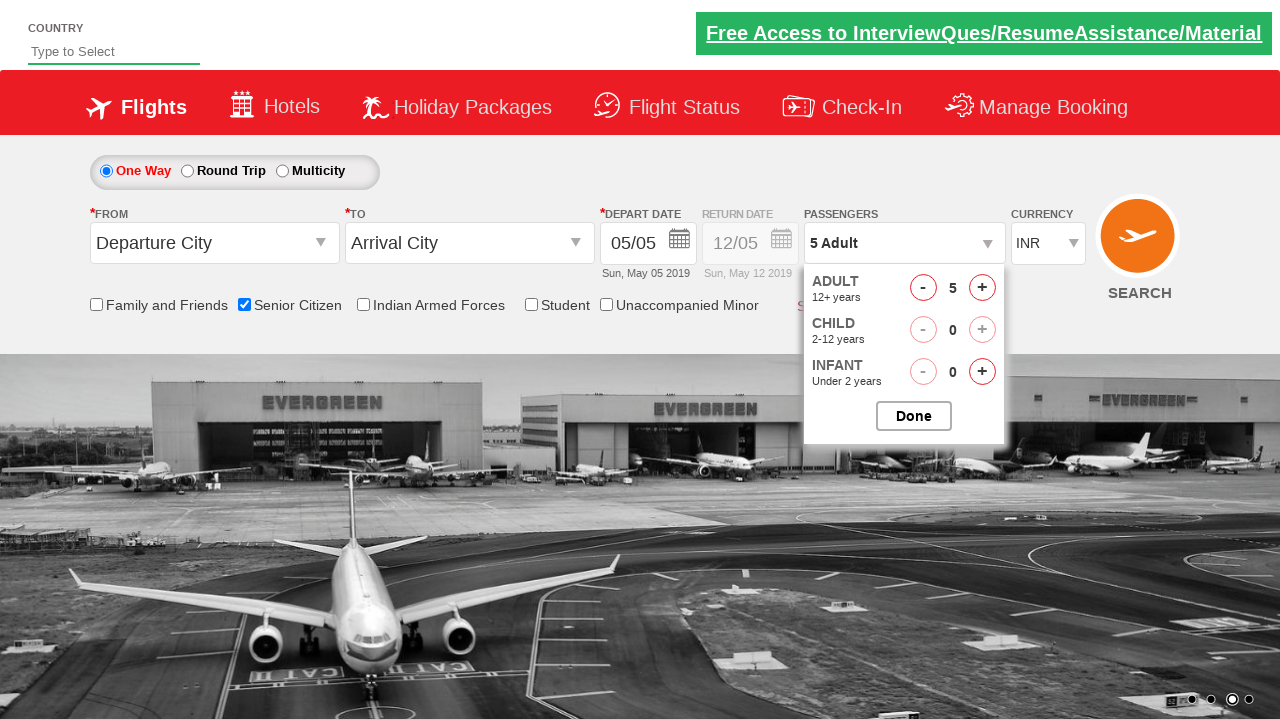

Clicked button to close passenger selection dropdown at (914, 416) on #btnclosepaxoption
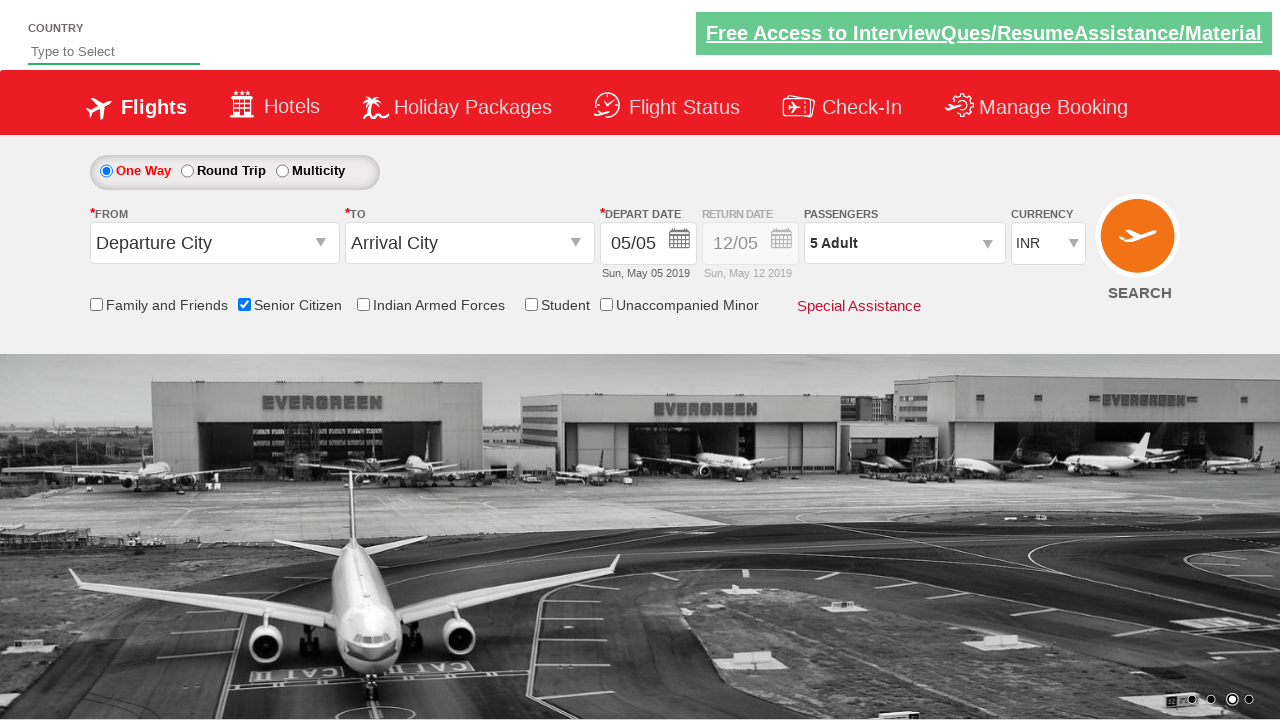

Verified passenger count displays '5 Adult'
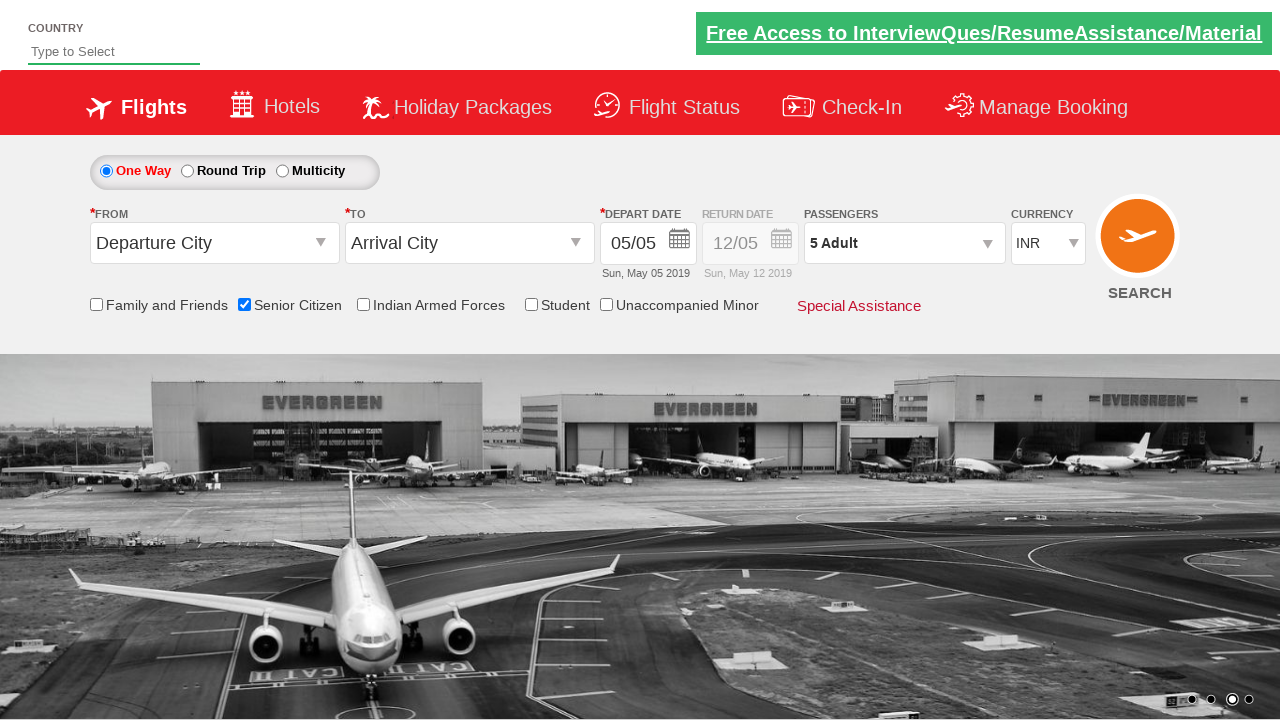

Retrieved initial style attribute of Div1: display: block; opacity: 0.5;
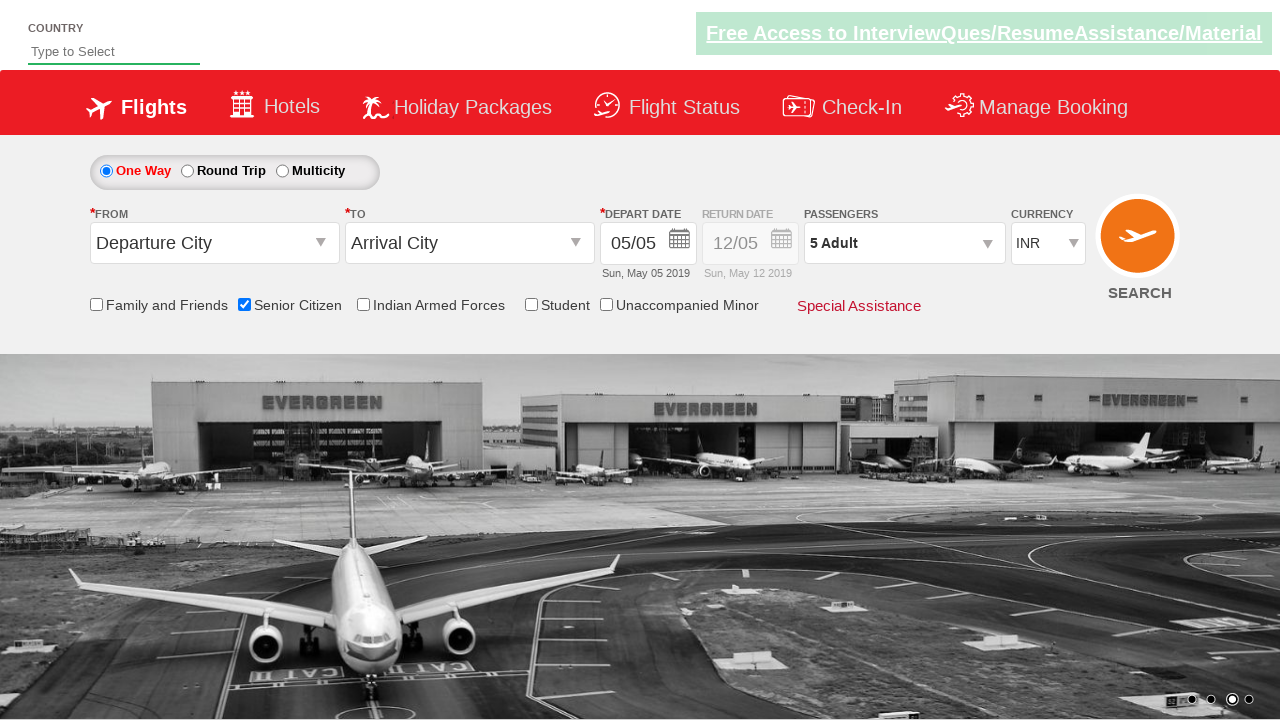

Clicked round trip radio button at (187, 171) on #ctl00_mainContent_rbtnl_Trip_1
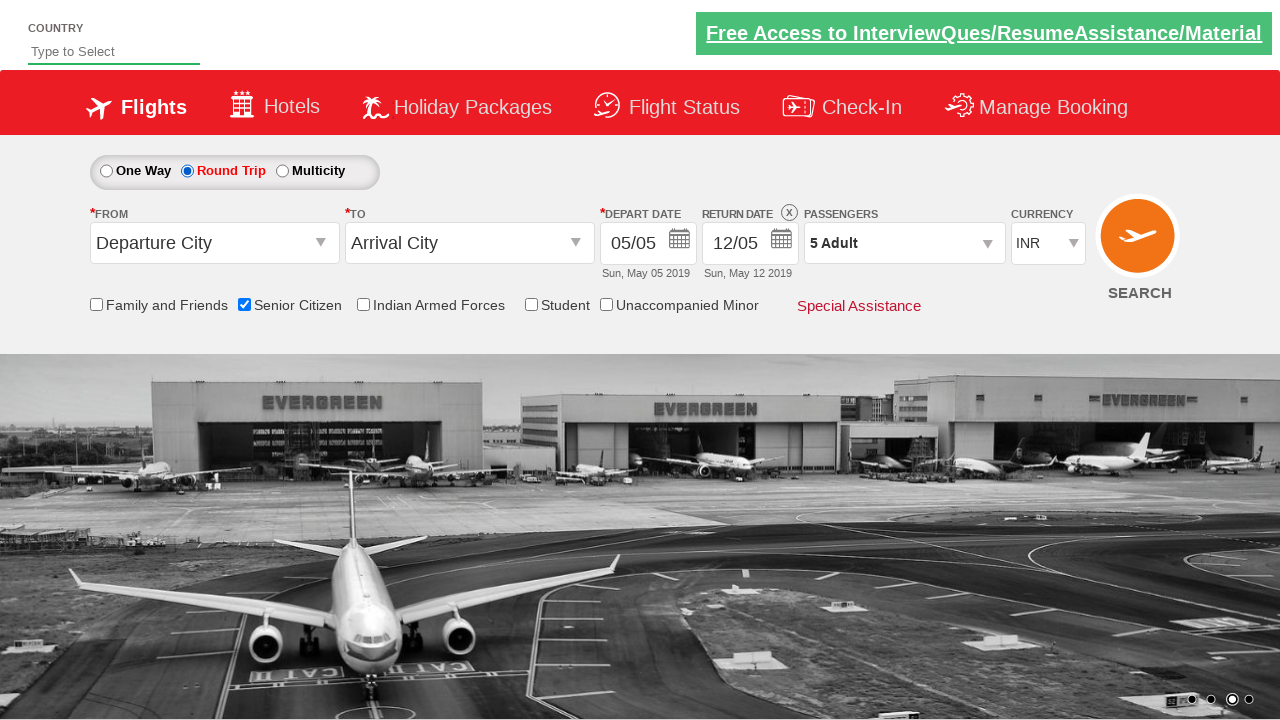

Retrieved updated style attribute of Div1: display: block; opacity: 1;
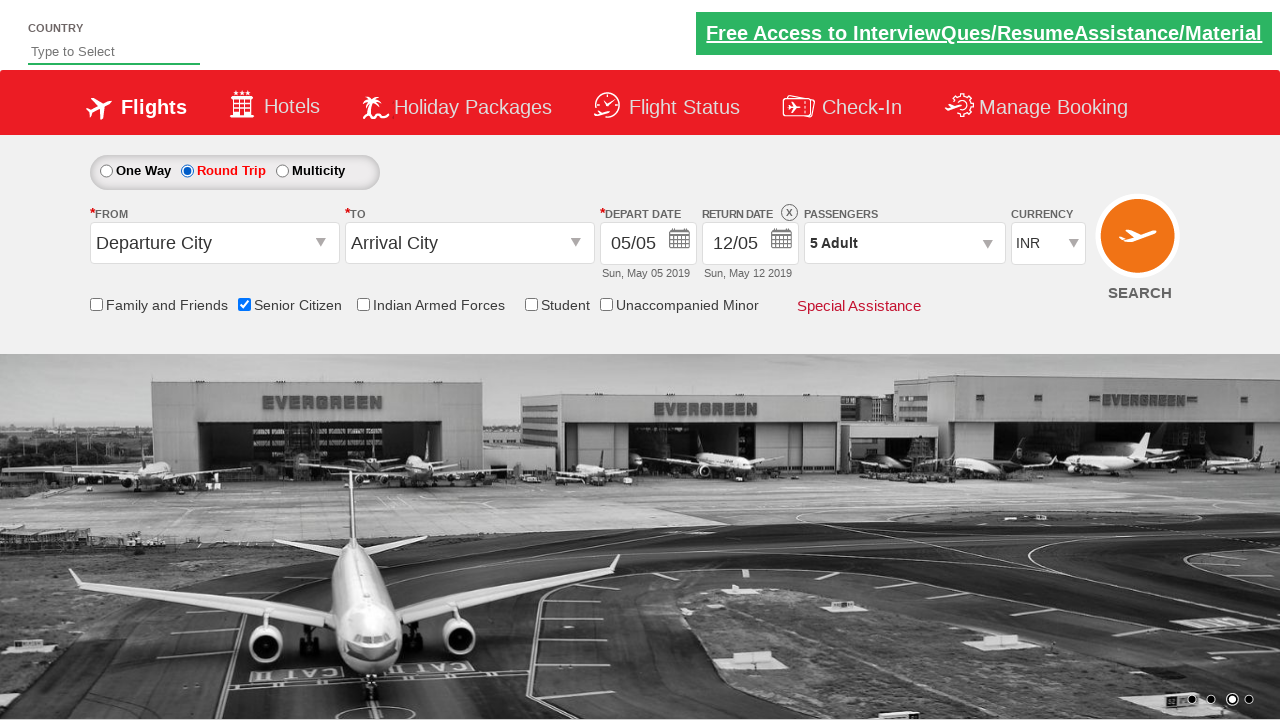

Verified element is enabled based on style attribute containing '1'
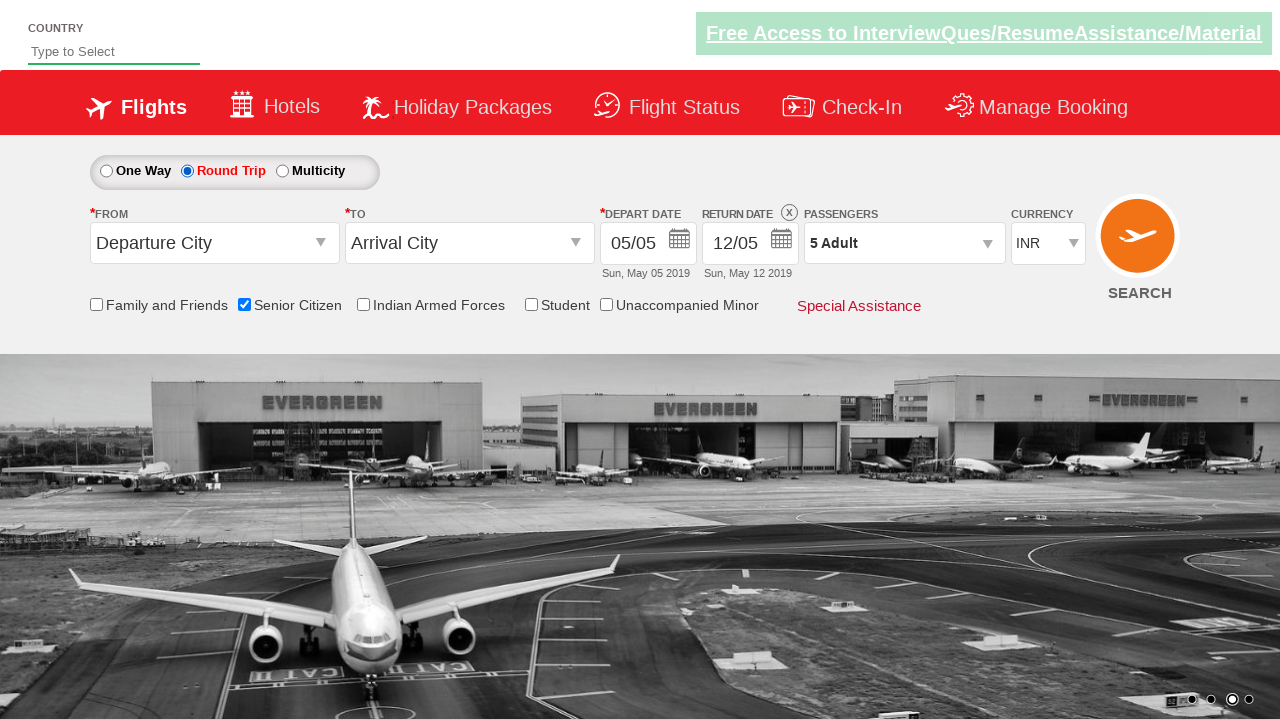

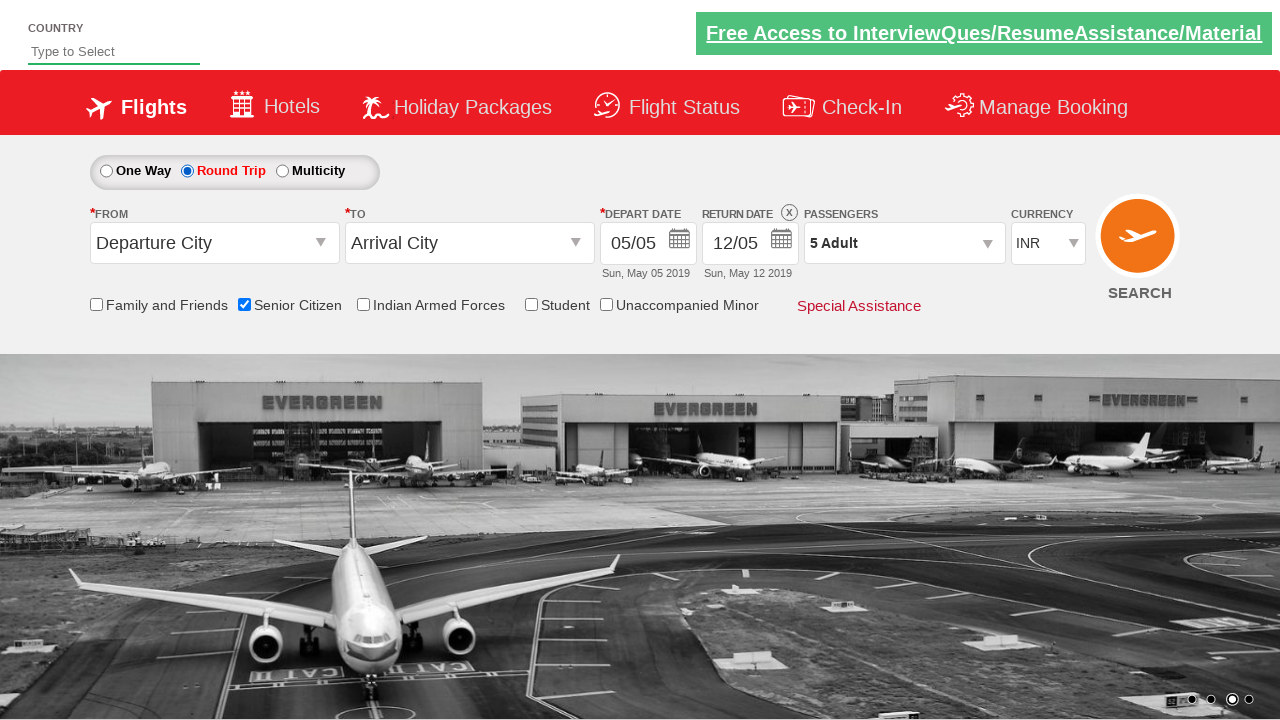